Tests checkbox functionality on a form by checking three different checkboxes for reading books, taking online courses, and contributing to opensource projects

Starting URL: https://katalon-test.s3.amazonaws.com/aut/html/form.html

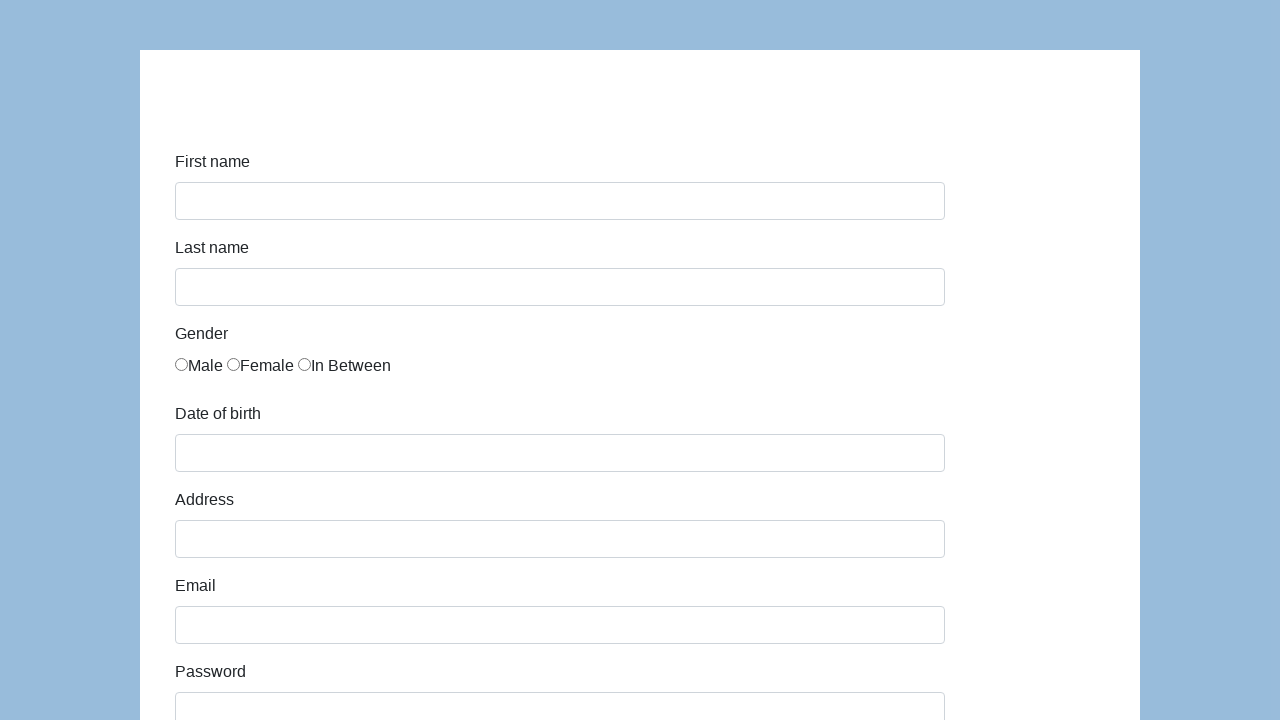

Navigated to form page
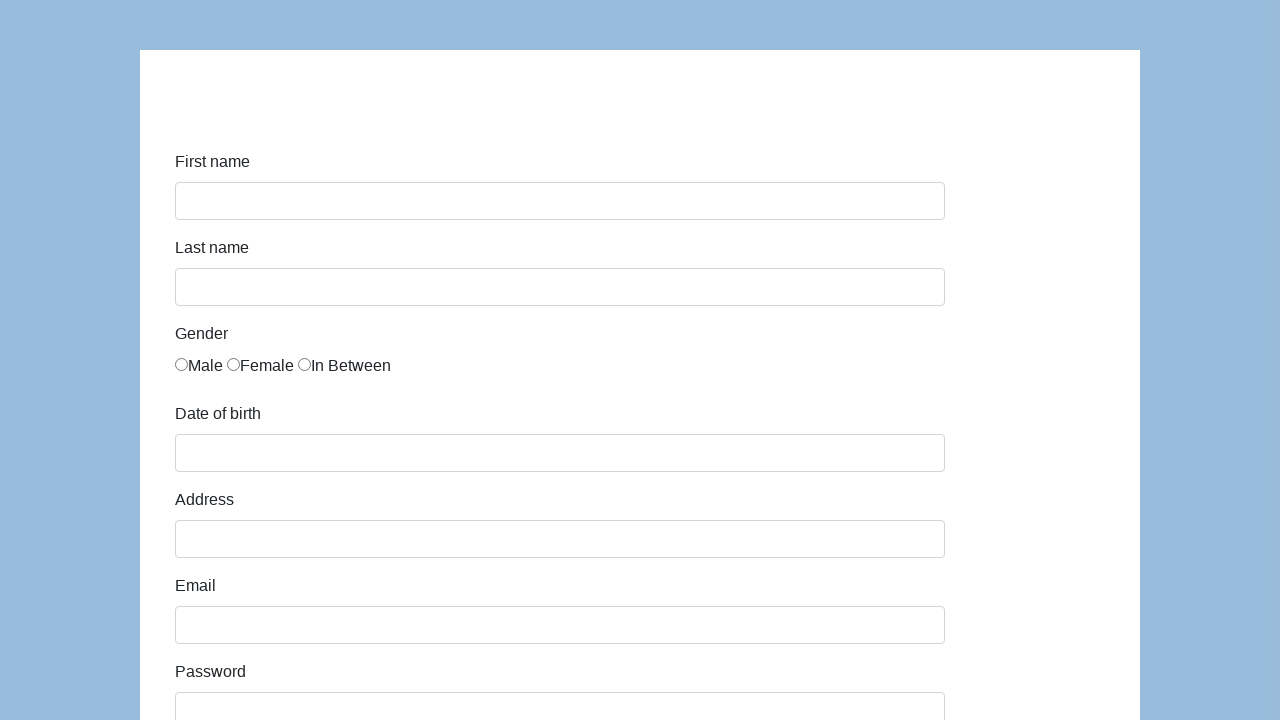

Checked 'Read books' checkbox at (182, 360) on text=Read books >> input[type="checkbox"]
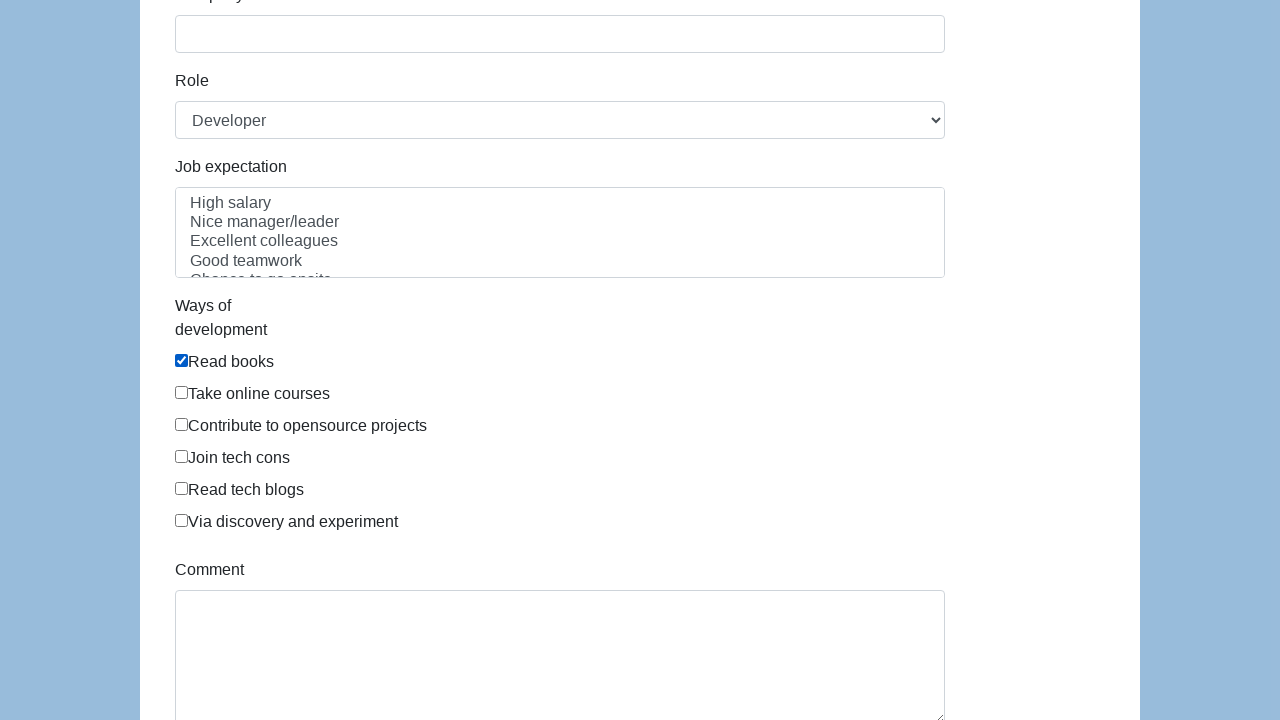

Checked 'Take online courses' checkbox at (182, 392) on text=Take online courses >> input[type="checkbox"]
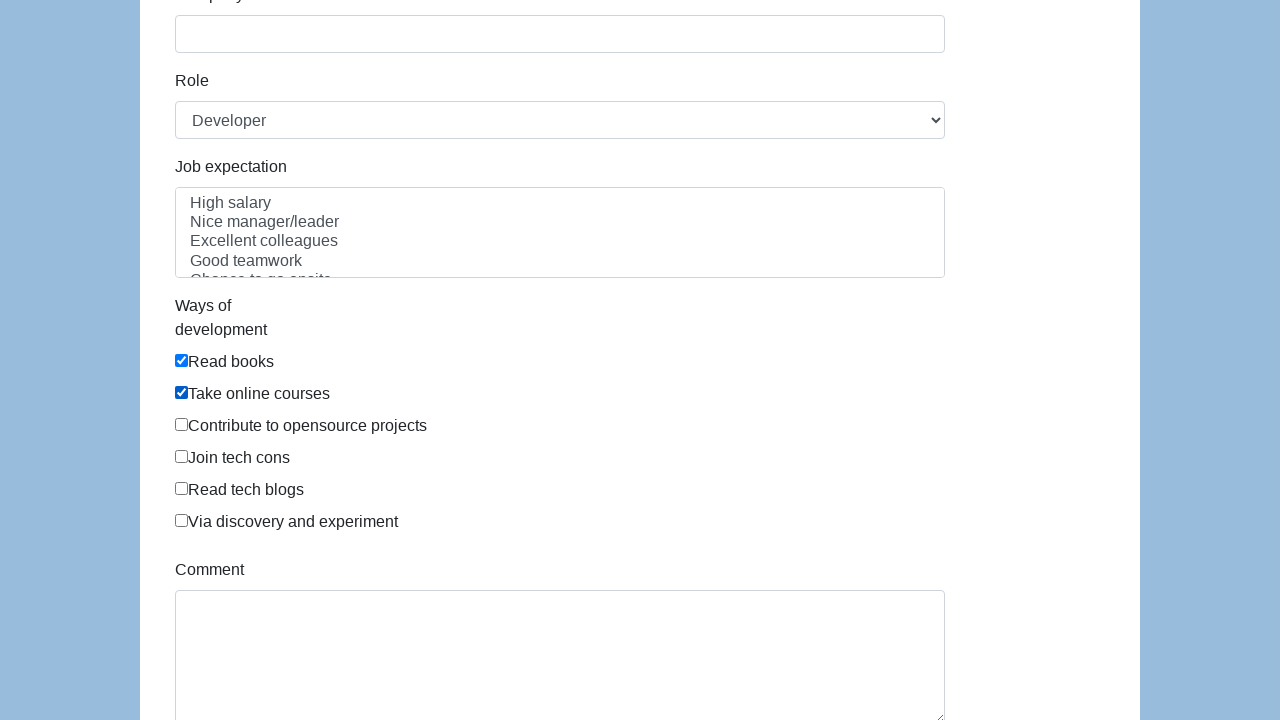

Checked 'Contribute to opensource projects' checkbox at (182, 424) on text=Contribute to opensource projects >> input[type="checkbox"]
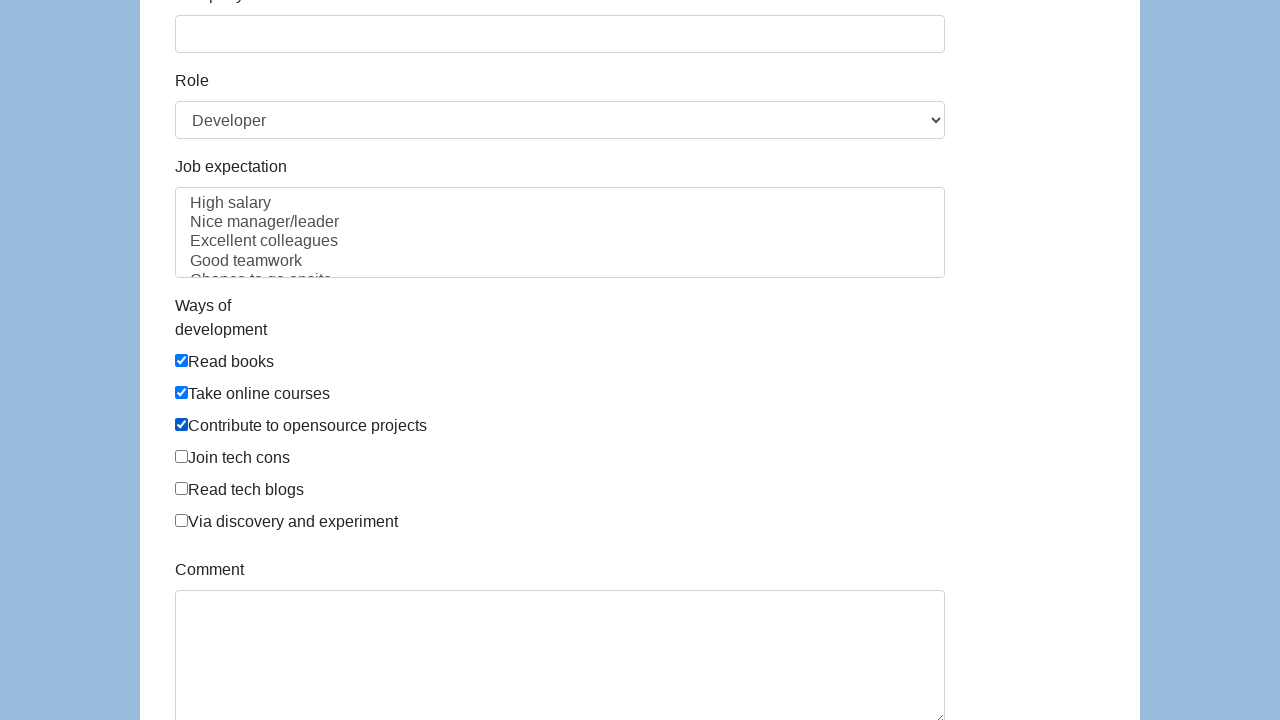

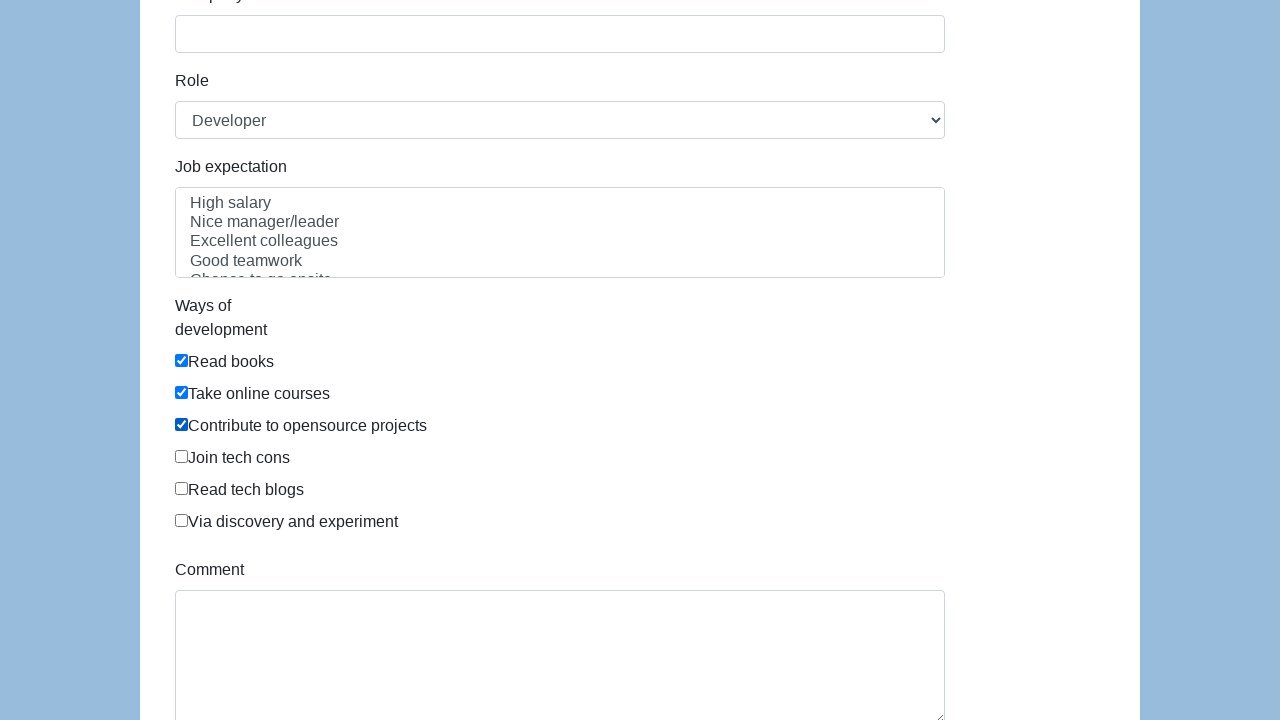